Tests that the home page does not contain an element with ID "HomePageFooter"

Starting URL: http://www.arqiva.com

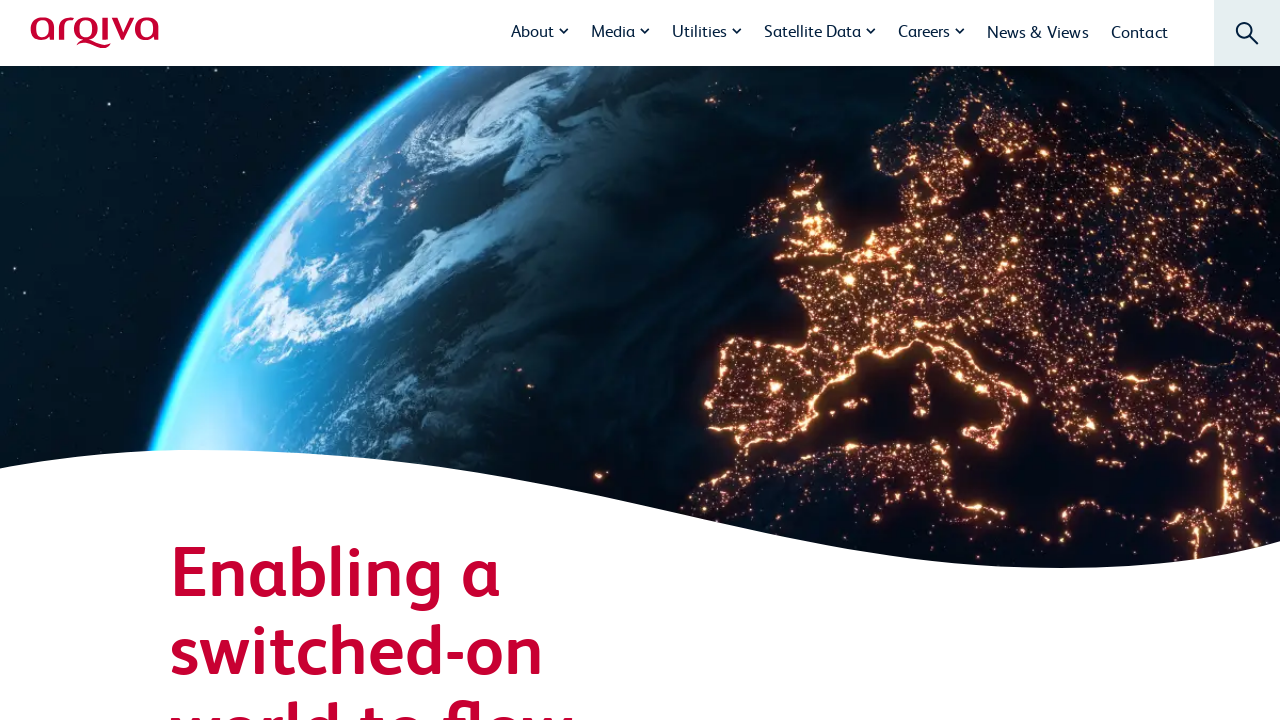

Navigated to http://www.arqiva.com
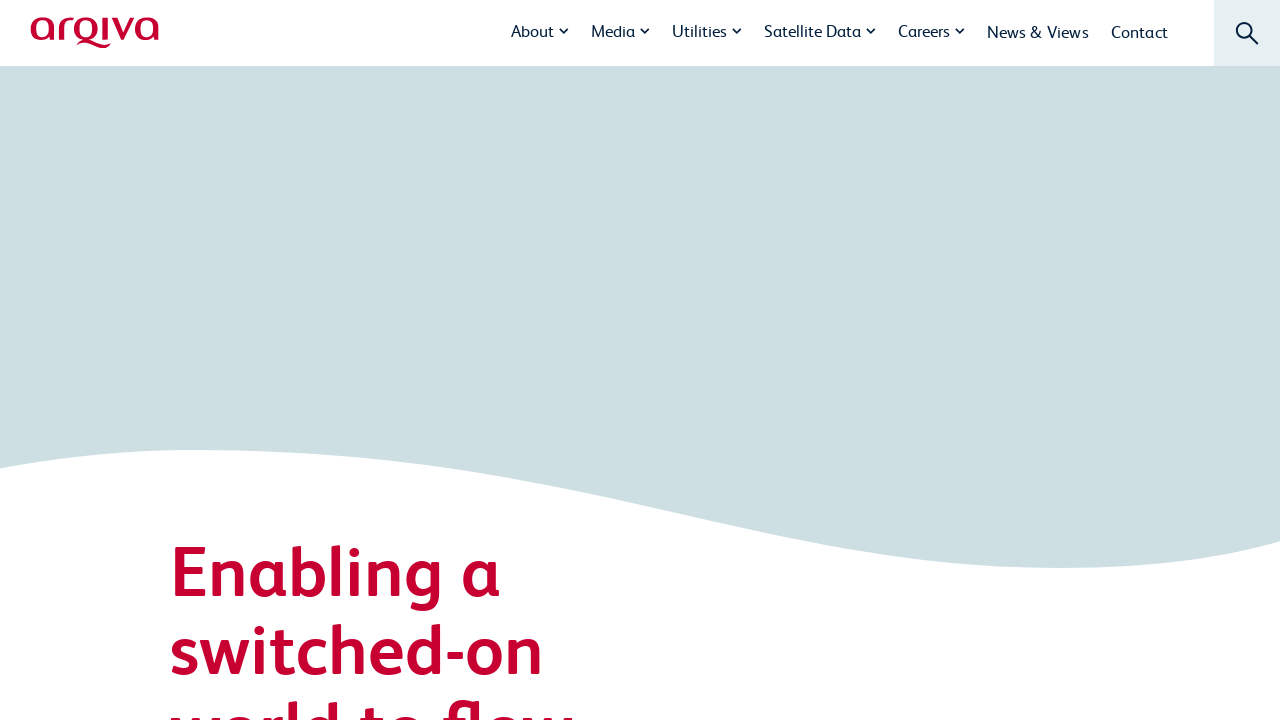

Located element with ID 'HomePageFooter'
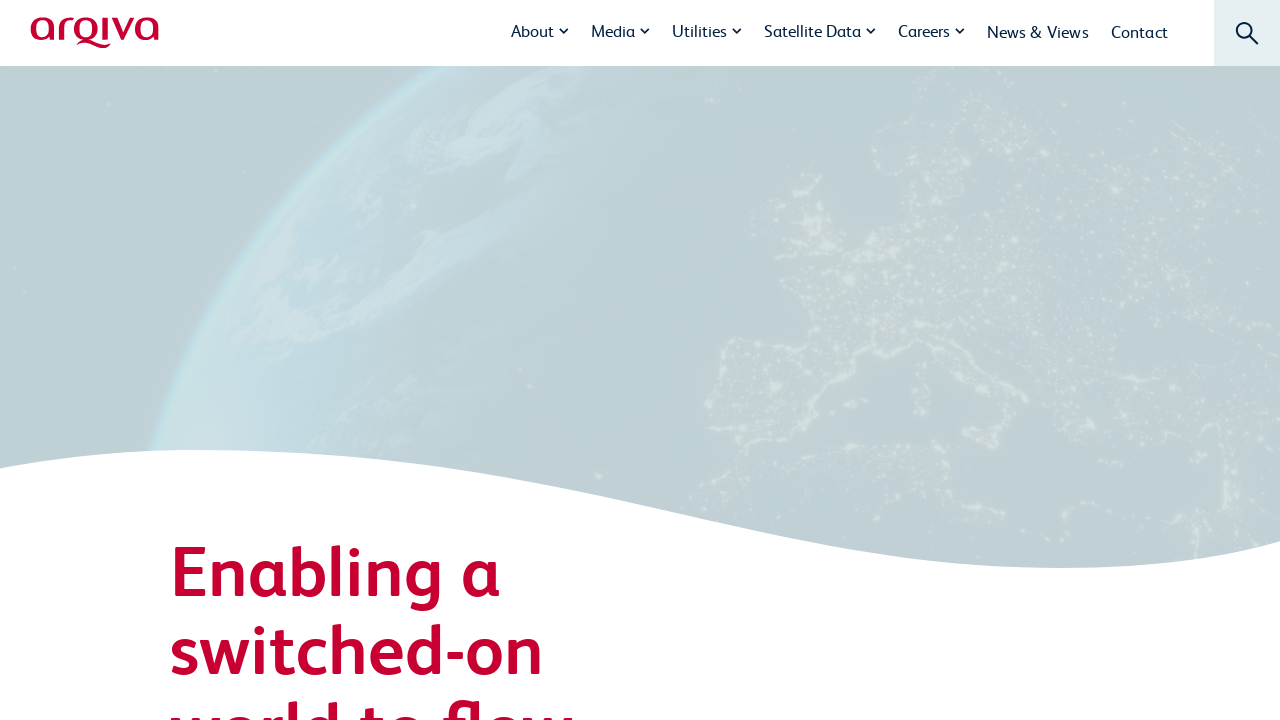

Asserted that HomePageFooter element is not present (count == 0)
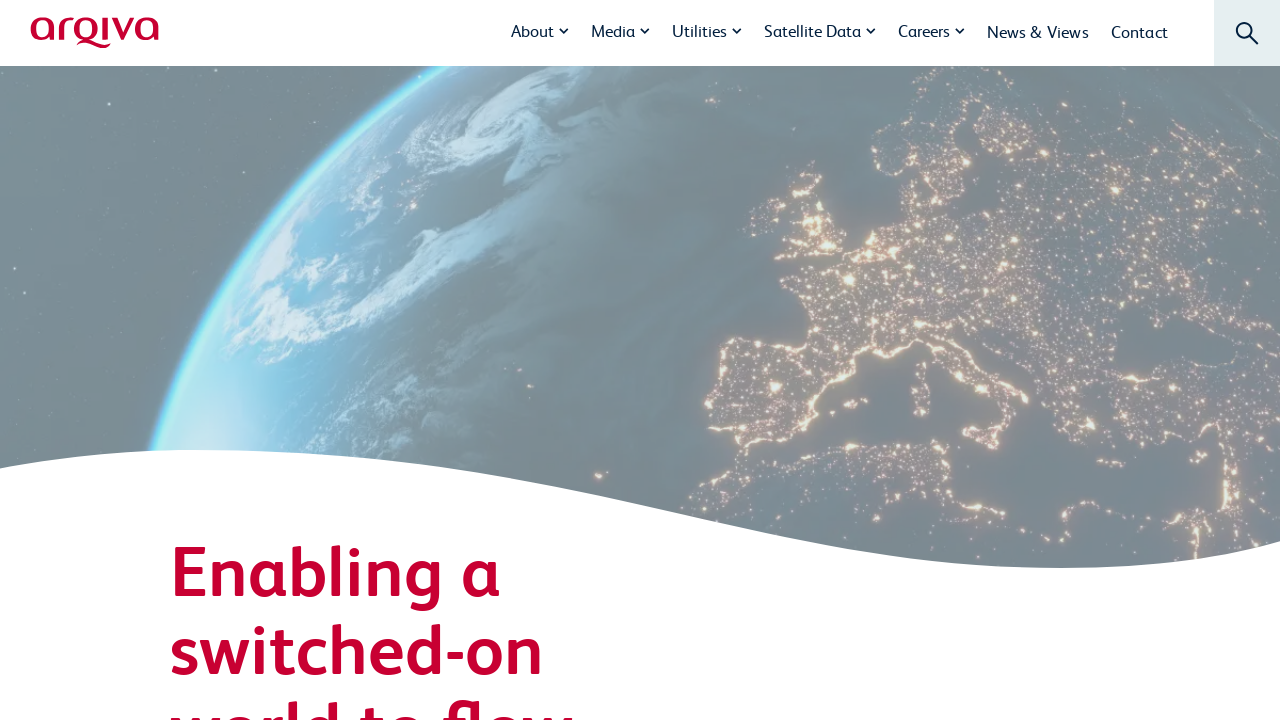

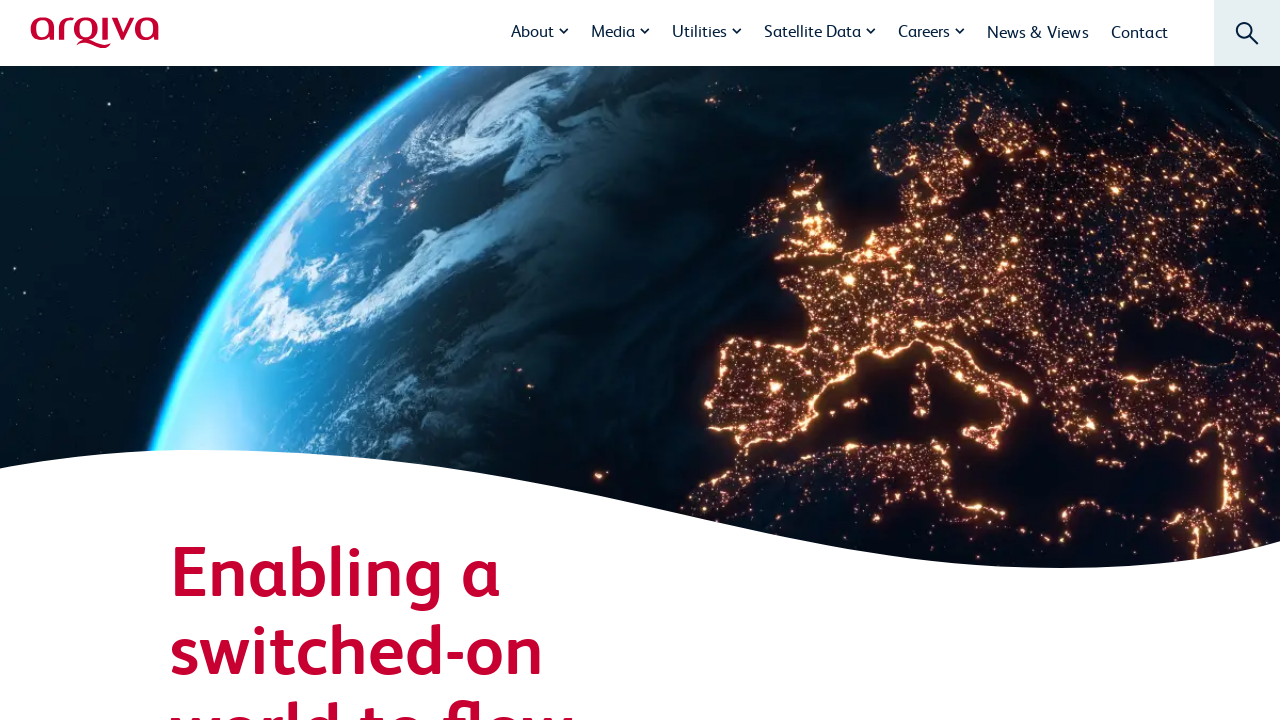